Tests static dropdown selection functionality by selecting a currency option from a dropdown menu

Starting URL: https://rahulshettyacademy.com/dropdownsPractise/

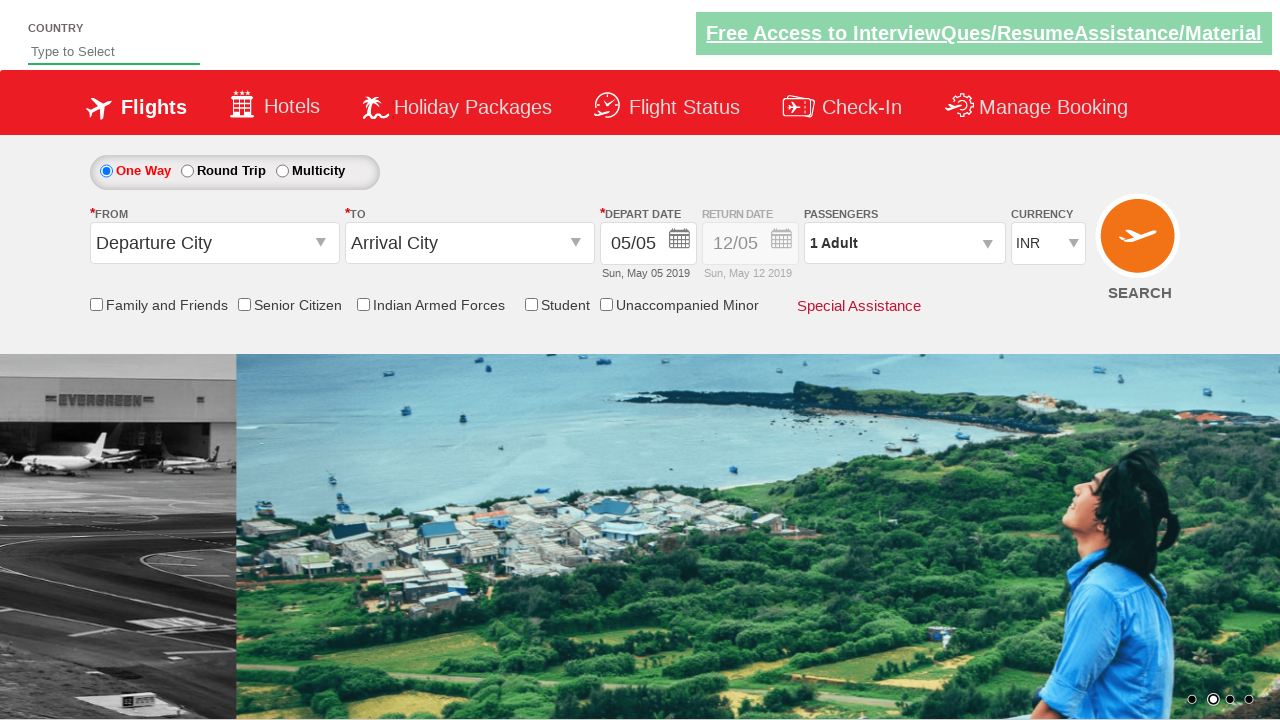

Located currency dropdown element
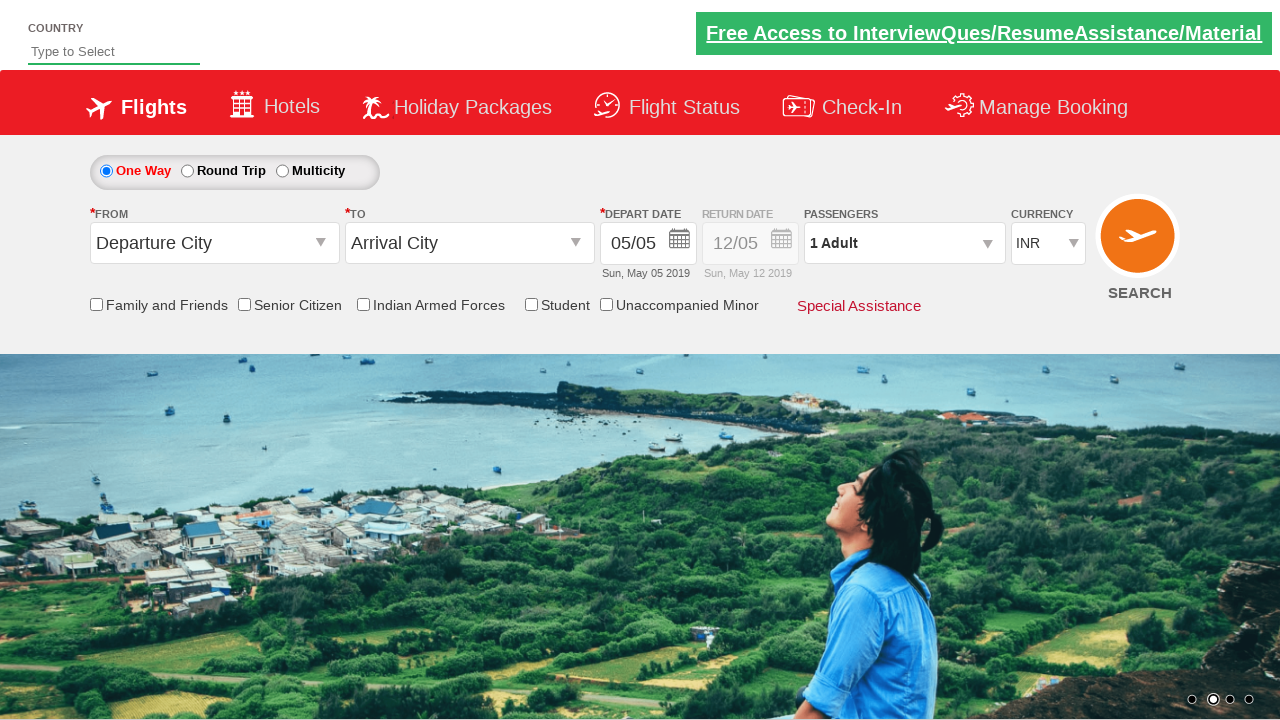

Selected USD option from currency dropdown on #ctl00_mainContent_DropDownListCurrency
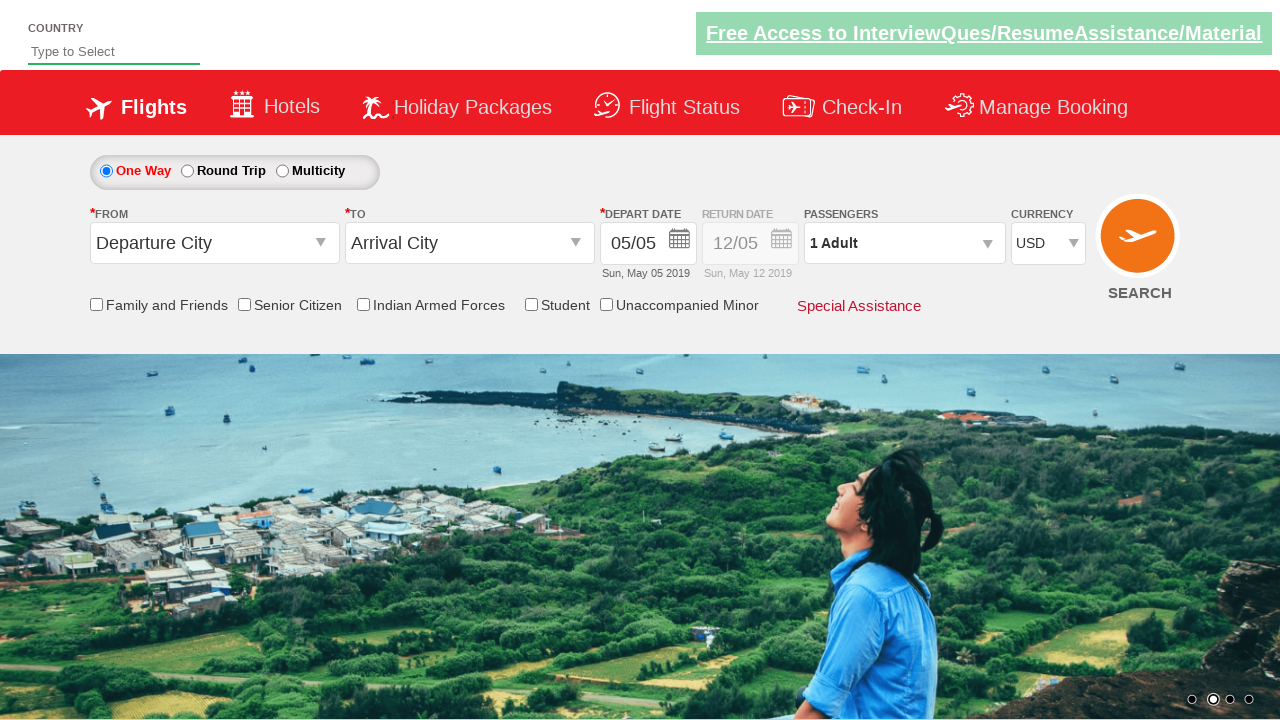

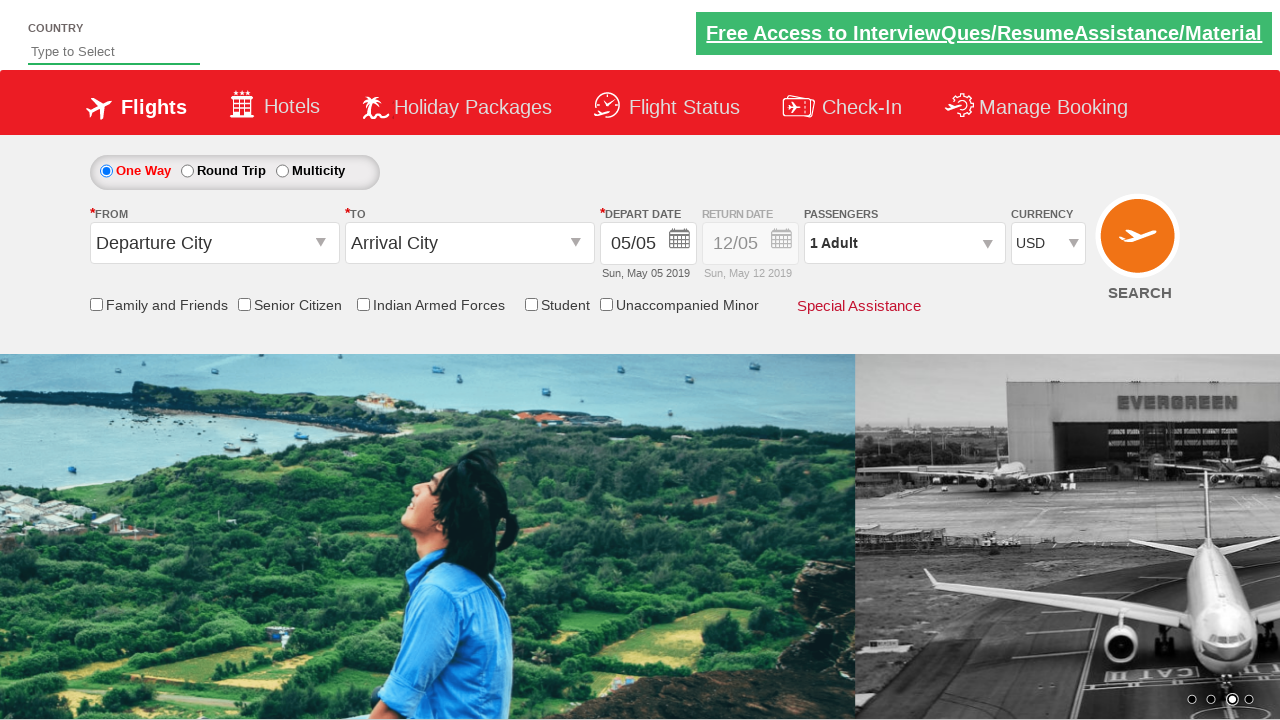